Verifies that username and password labels are present on the login page

Starting URL: https://opensource-demo.orangehrmlive.com/web/index.php/auth/login

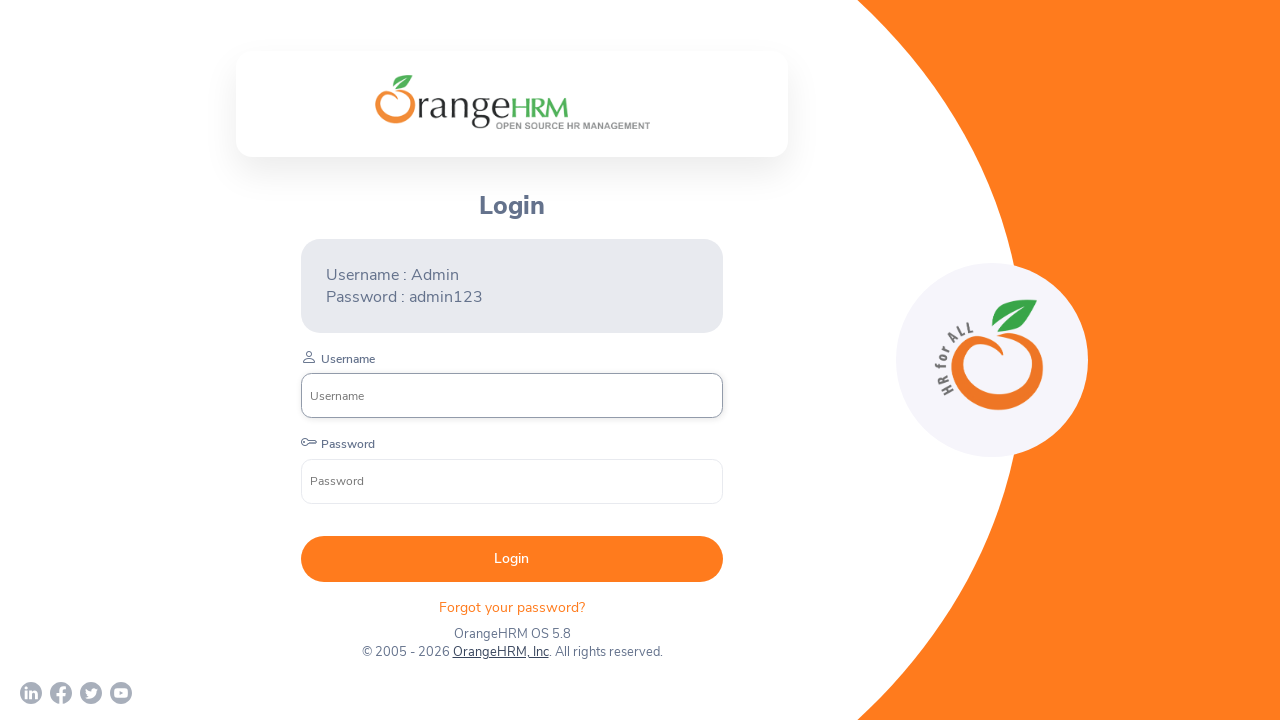

Username label loaded on login page
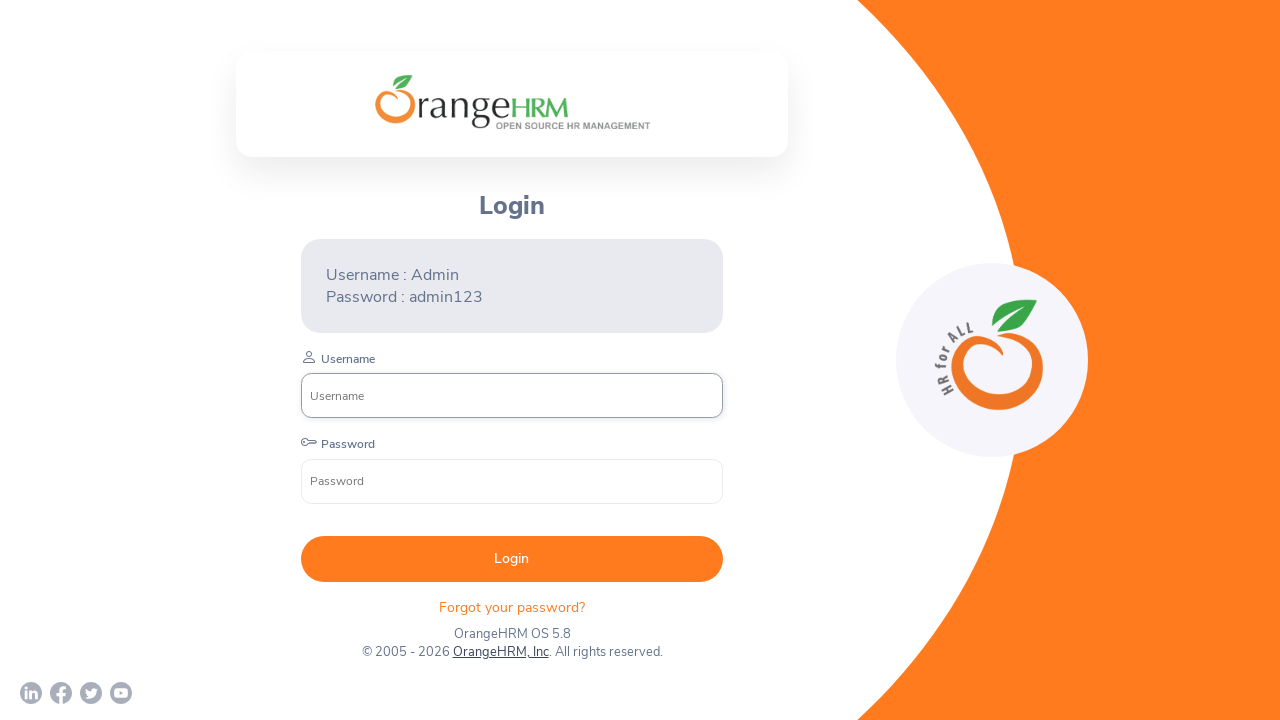

Password label loaded on login page
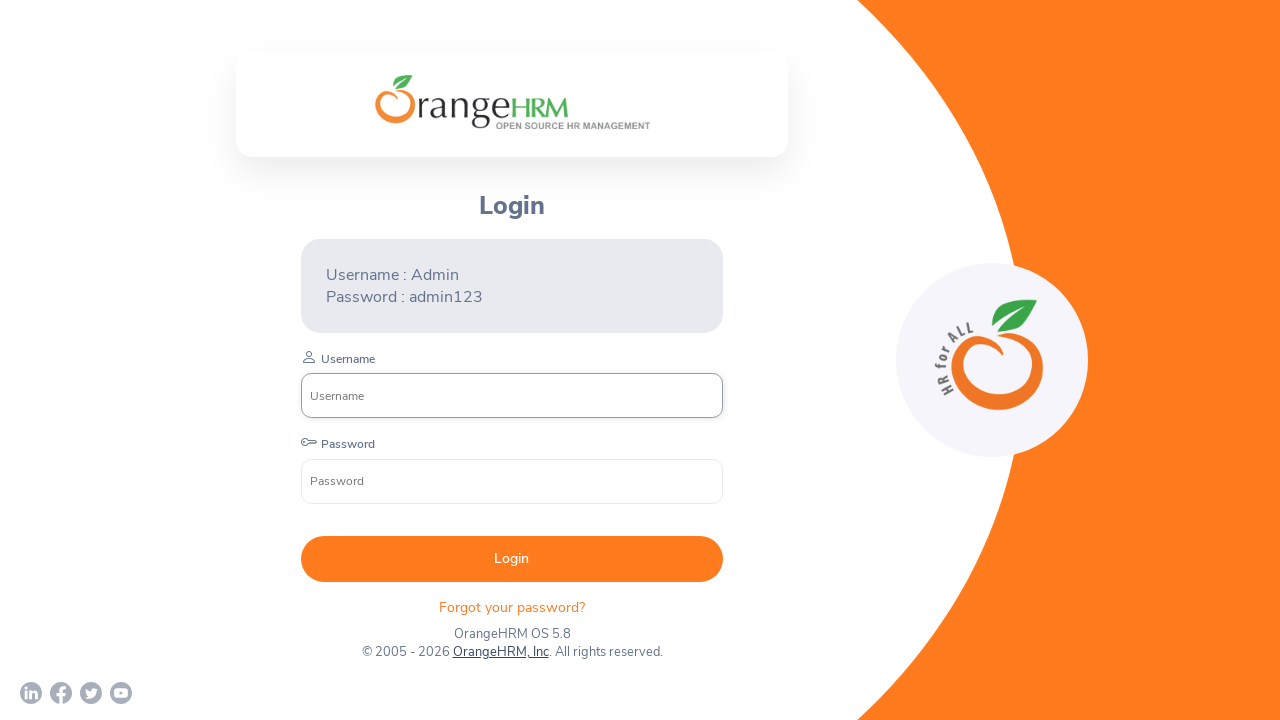

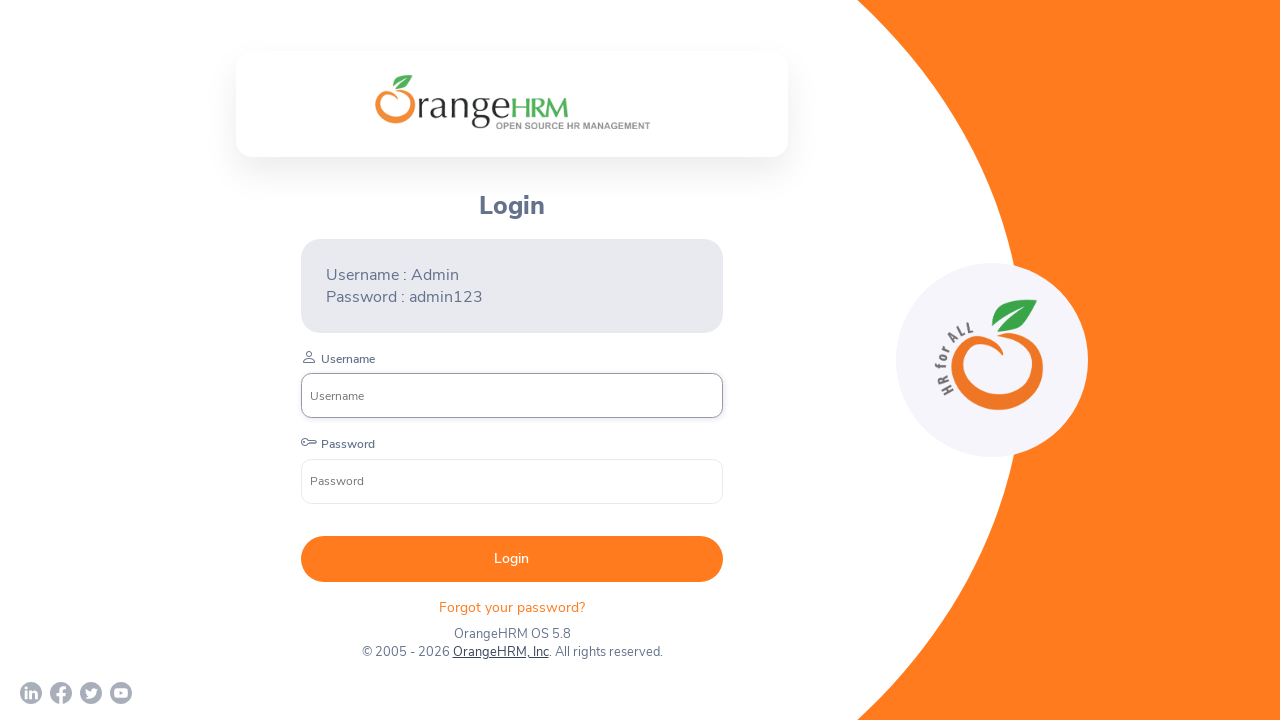